Tests mouse hover functionality by hovering over a dropdown button and clicking on a specific link from the revealed dropdown menu

Starting URL: http://seleniumpractise.blogspot.com/2016/08/how-to-perform-mouse-hover-in-selenium.html

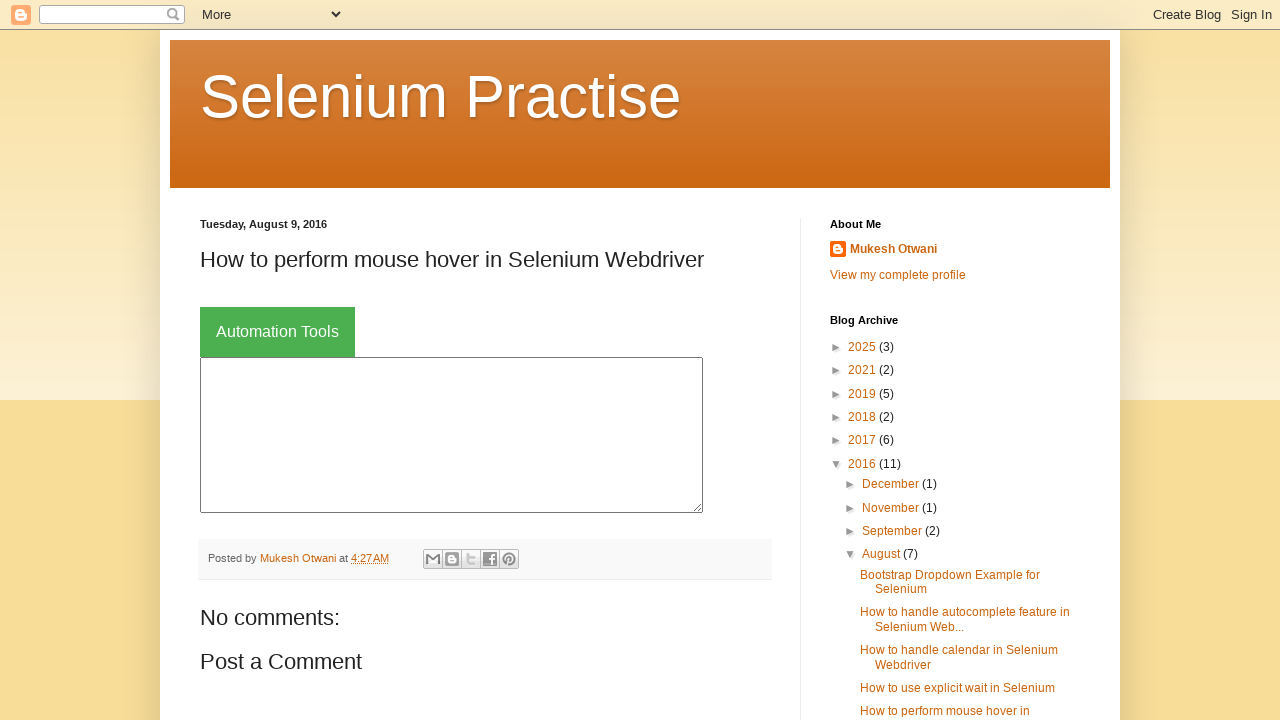

Hovered over dropdown button to reveal menu at (278, 332) on xpath=//button[@class='dropbtn']
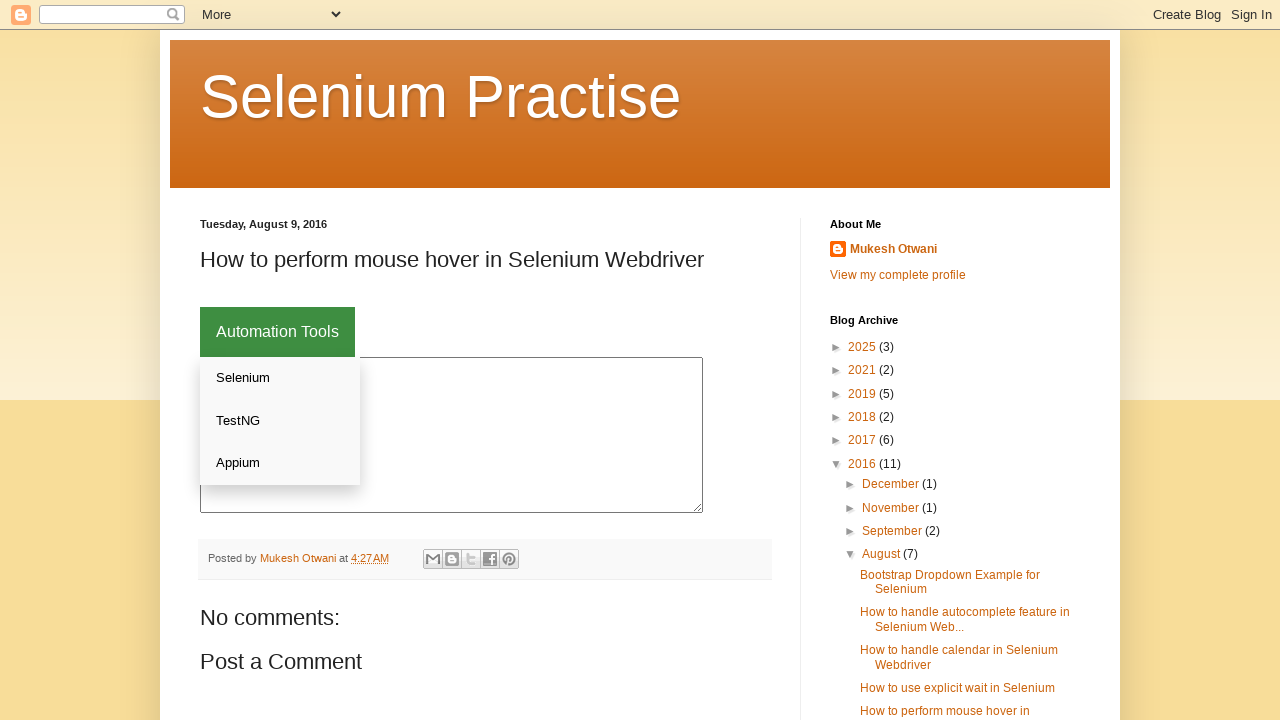

Located all links in dropdown content
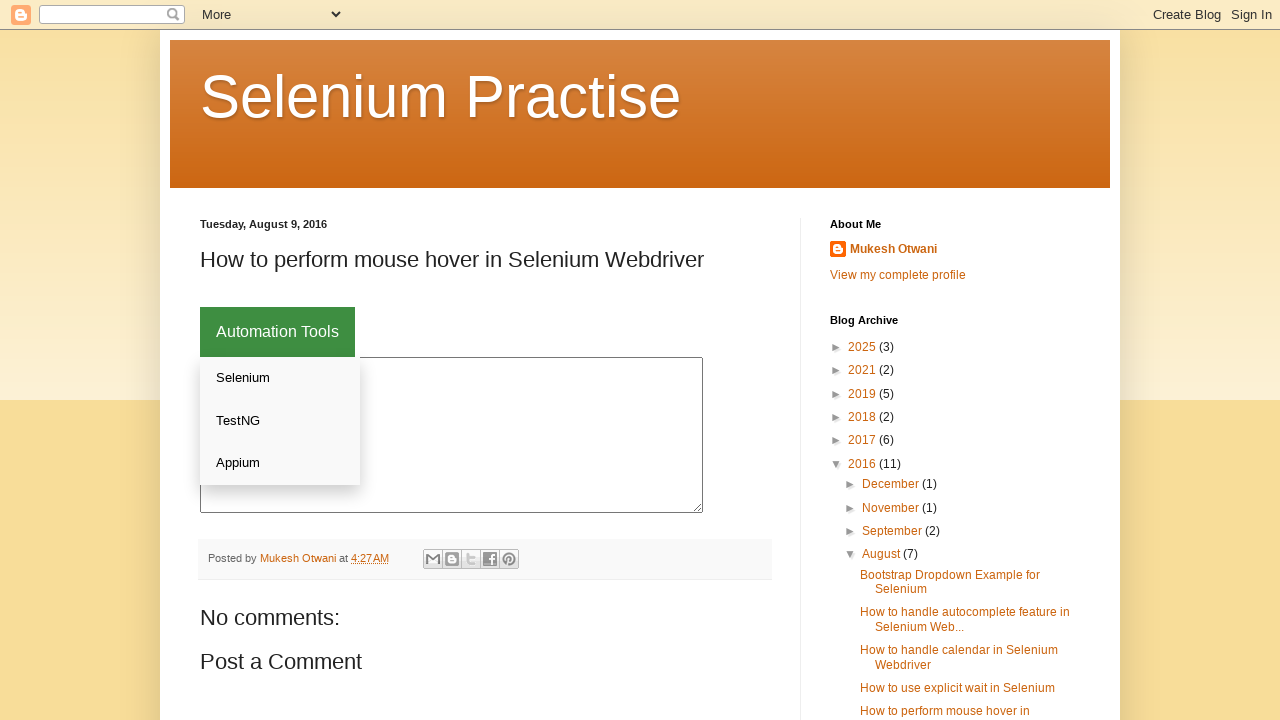

Clicked on TestNG link from dropdown menu at (280, 421) on xpath=//div[@class='dropdown-content']/a >> nth=1
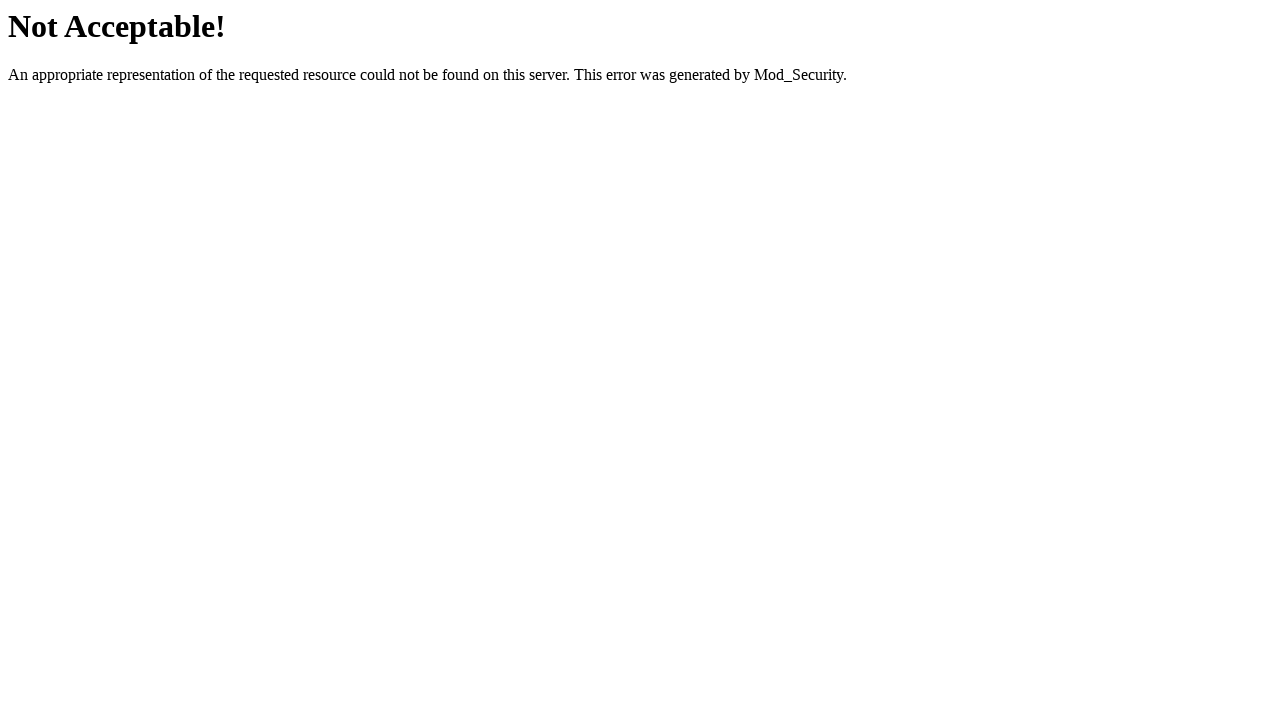

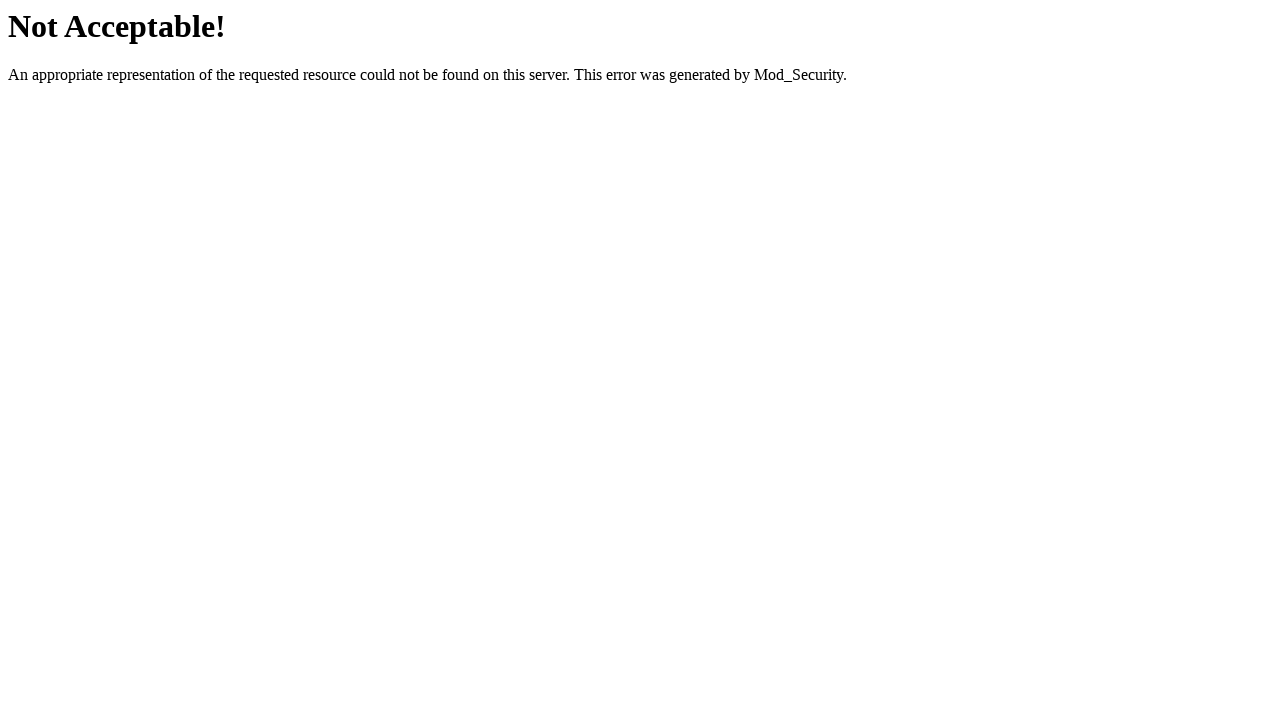